Tests the search functionality on 99-bottles-of-beer.net by navigating to the search page, entering a programming language name, and verifying that search results contain the searched term.

Starting URL: https://www.99-bottles-of-beer.net/

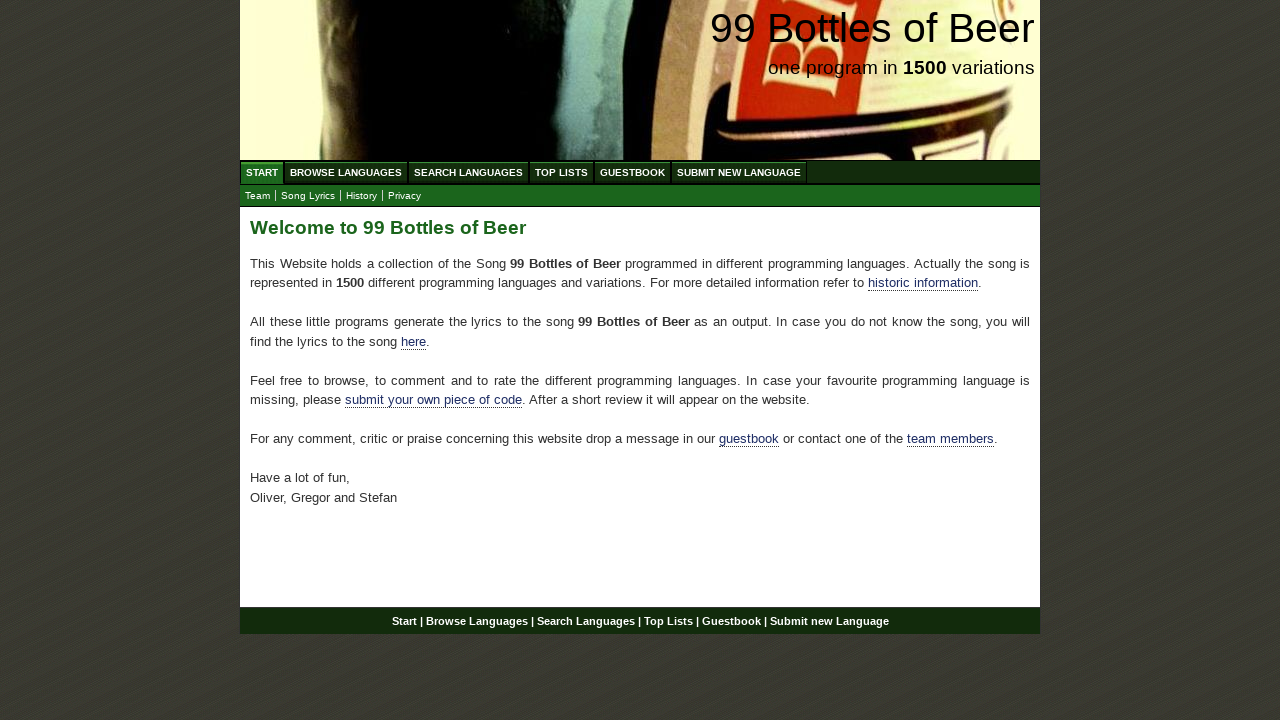

Clicked on 'Search Languages' menu item at (468, 172) on xpath=//ul[@id='menu']/li/a[@href='/search.html']
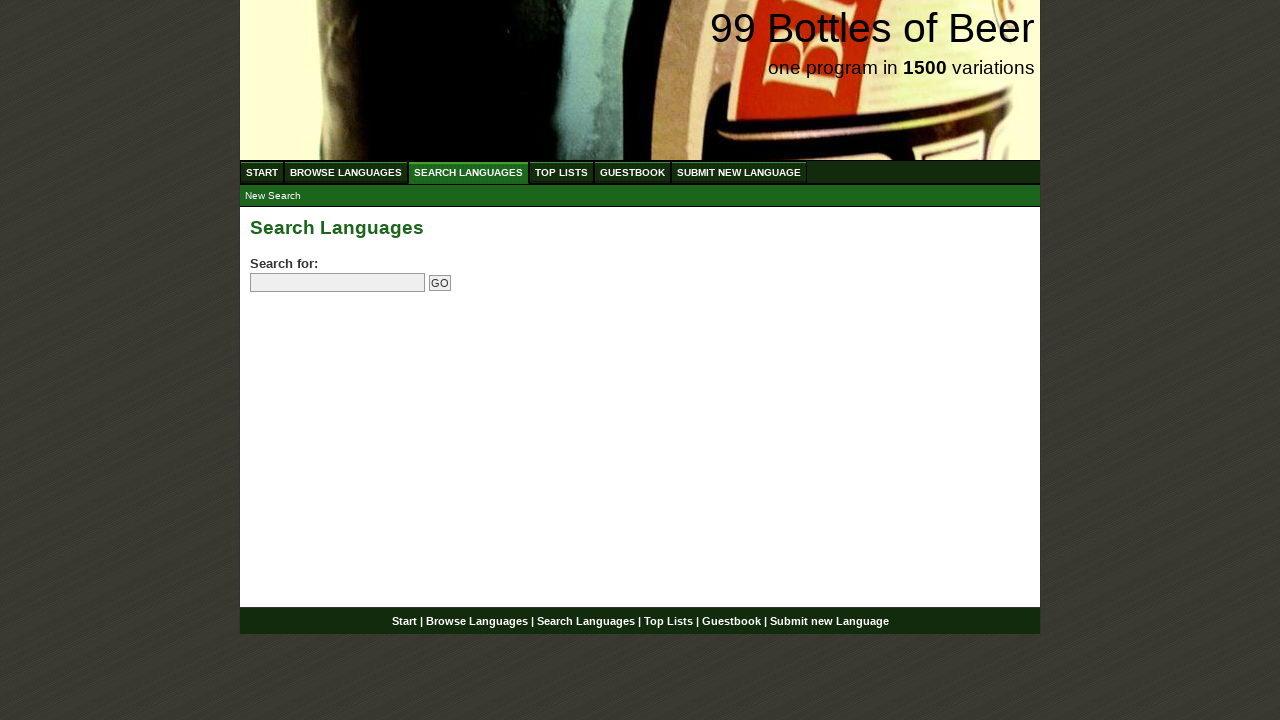

Clicked on search input field at (338, 283) on input[name='search']
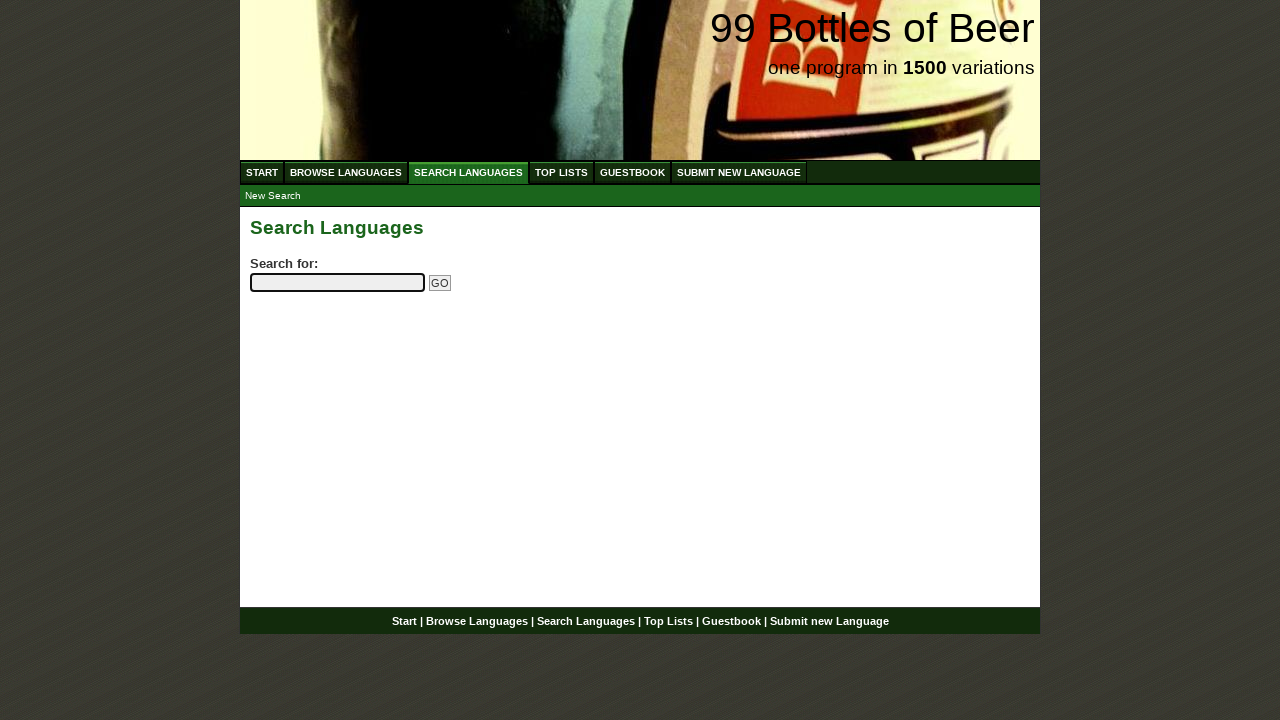

Filled search field with 'python' on input[name='search']
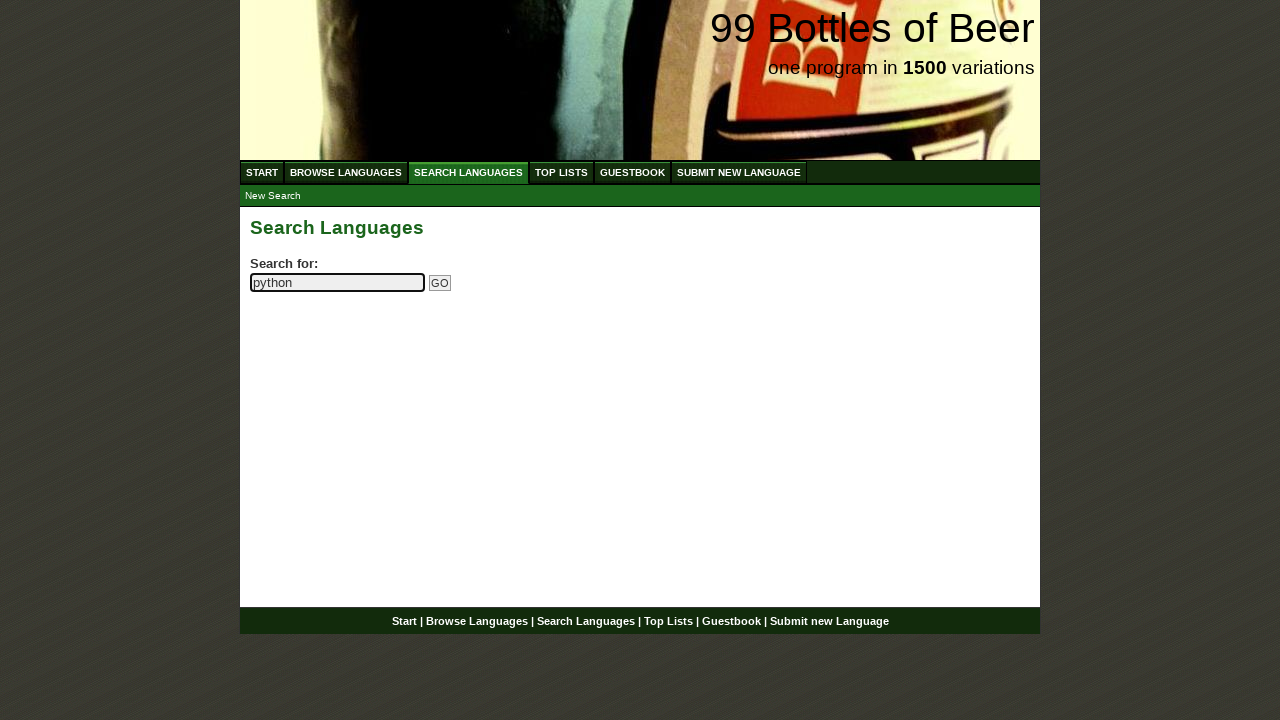

Clicked submit button to search at (440, 283) on input[name='submitsearch']
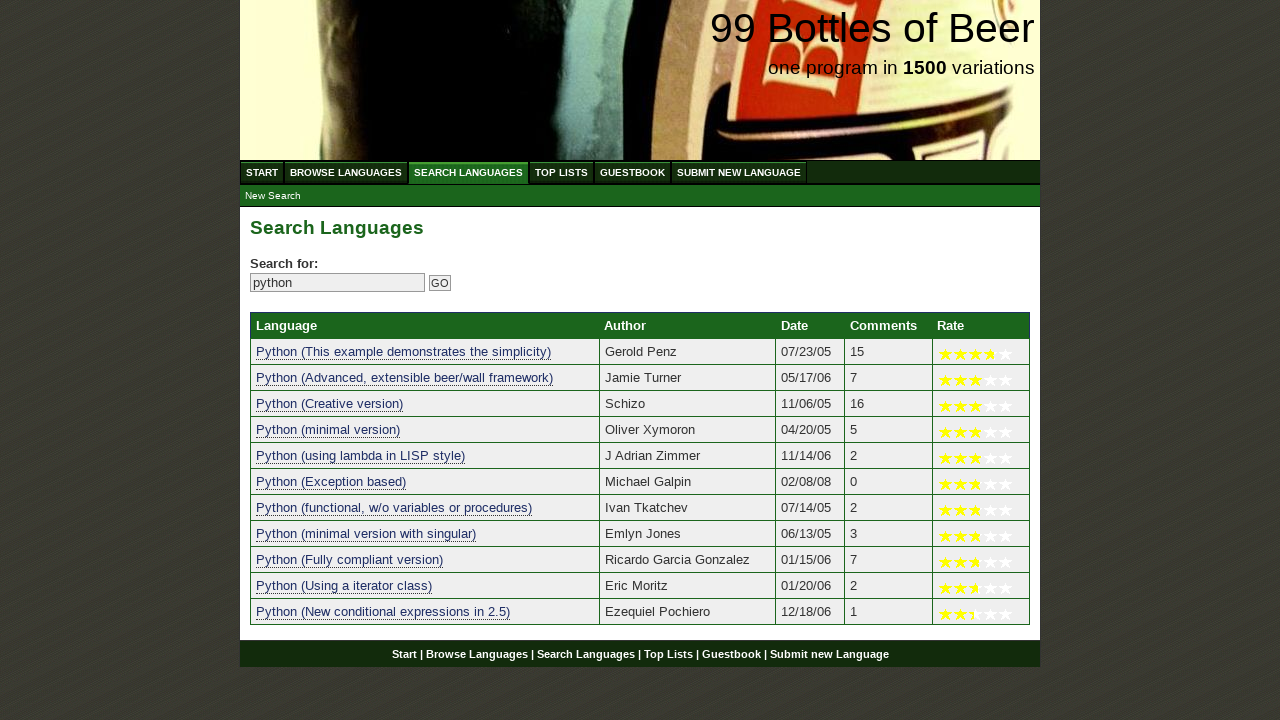

Search results table loaded successfully
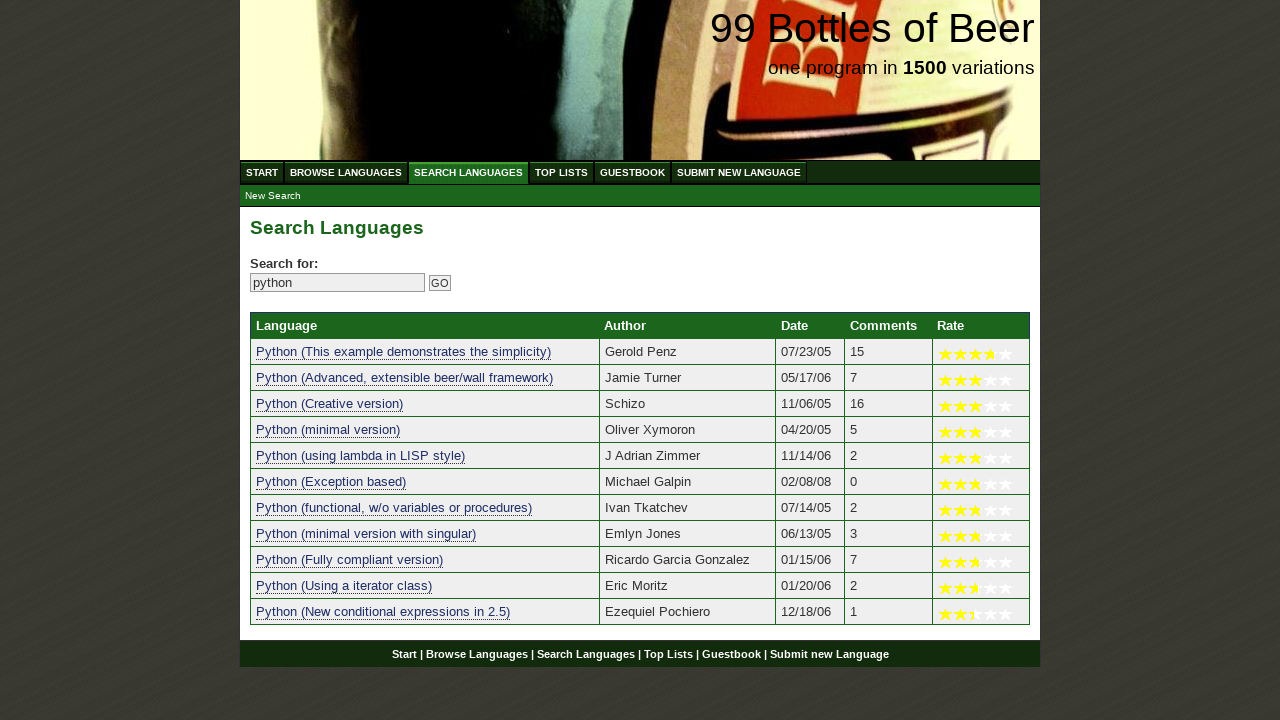

Located all language result links
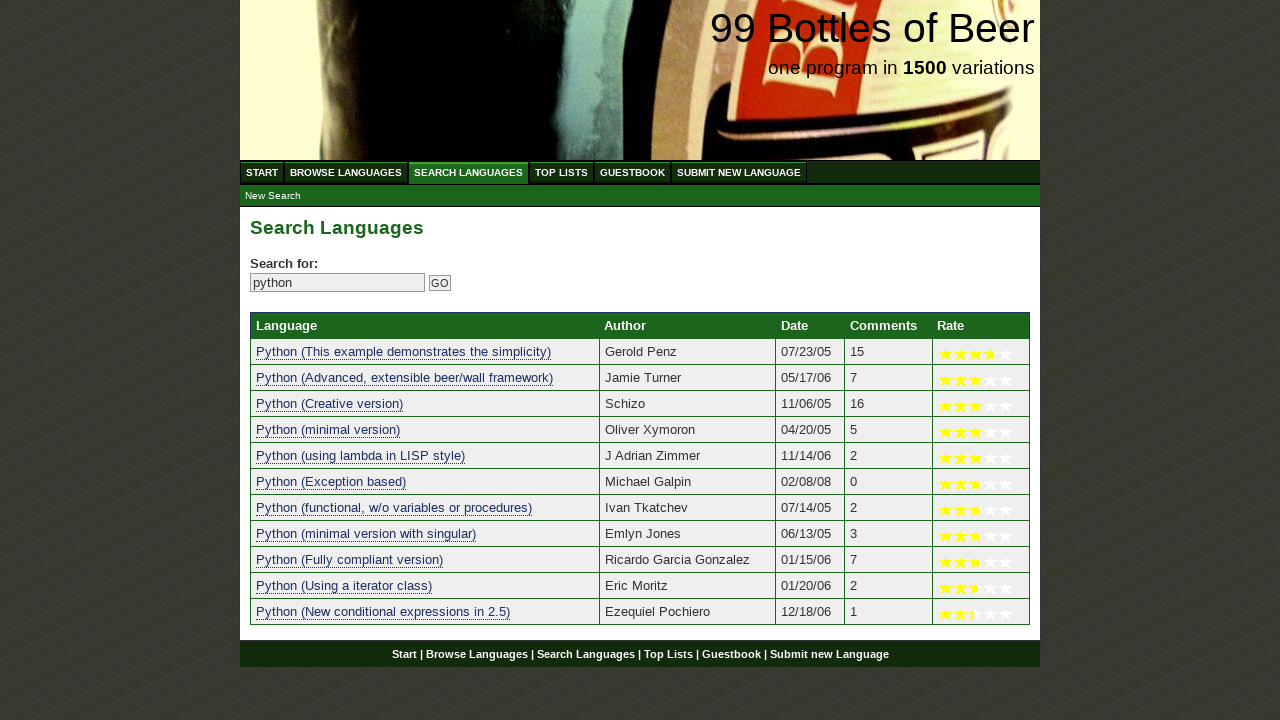

Verified 11 search results are present
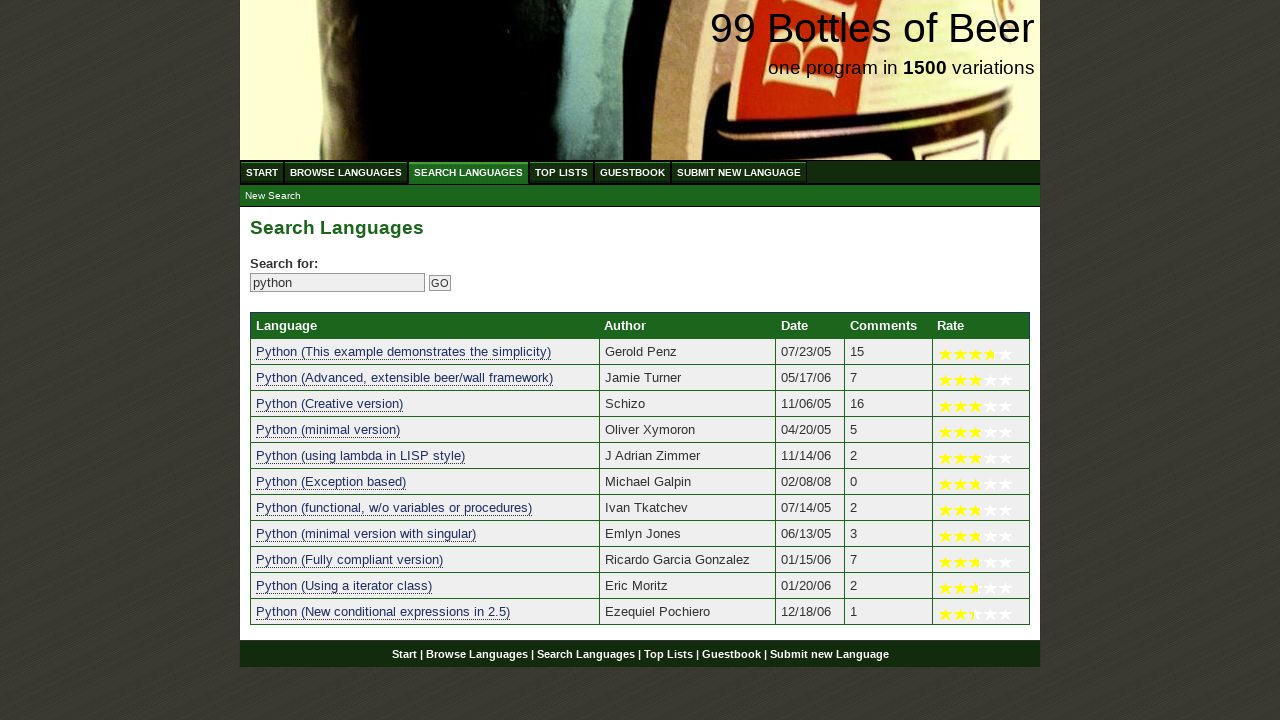

Verified result 1 contains 'python': python (this example demonstrates the simplicity)
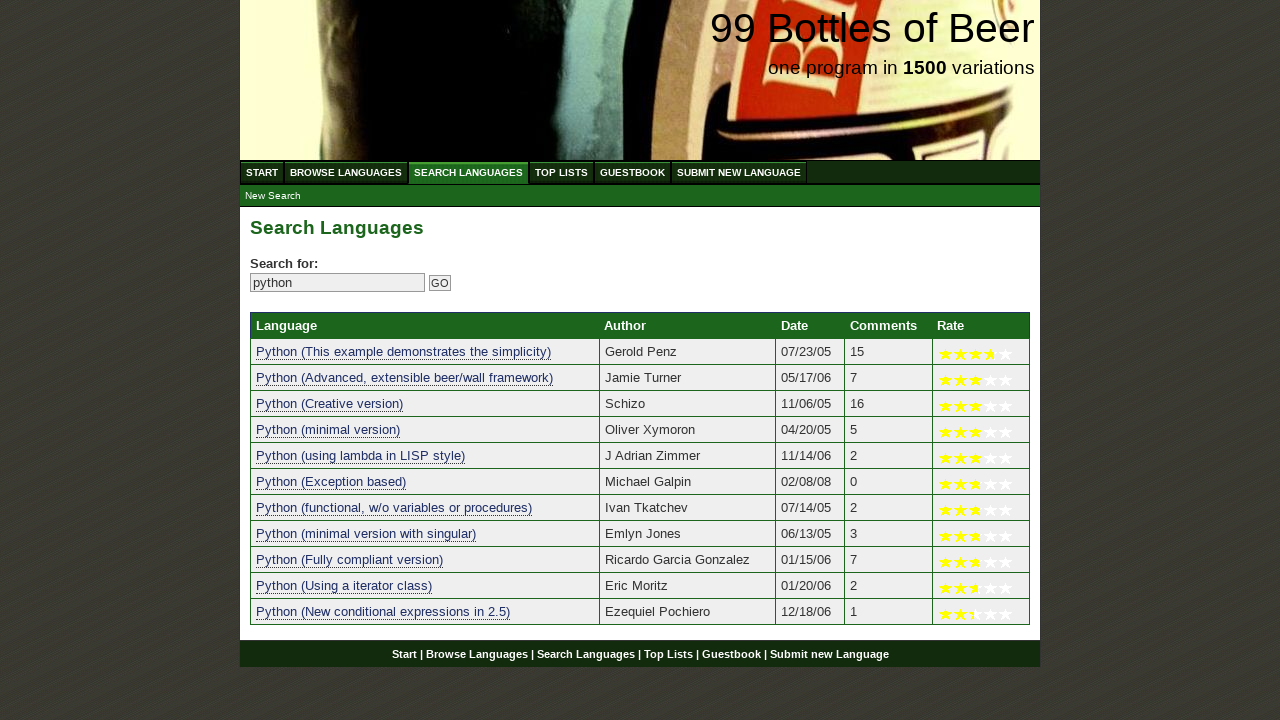

Verified result 2 contains 'python': python (advanced, extensible beer/wall framework)
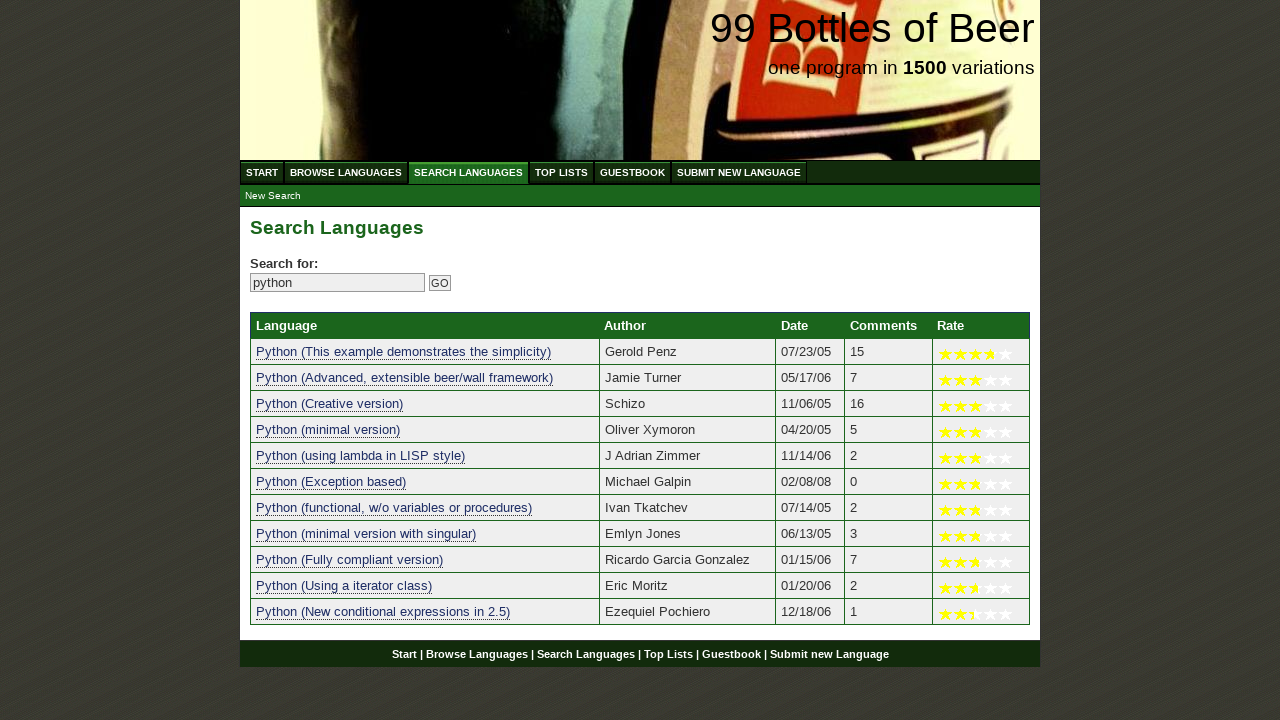

Verified result 3 contains 'python': python (creative version)
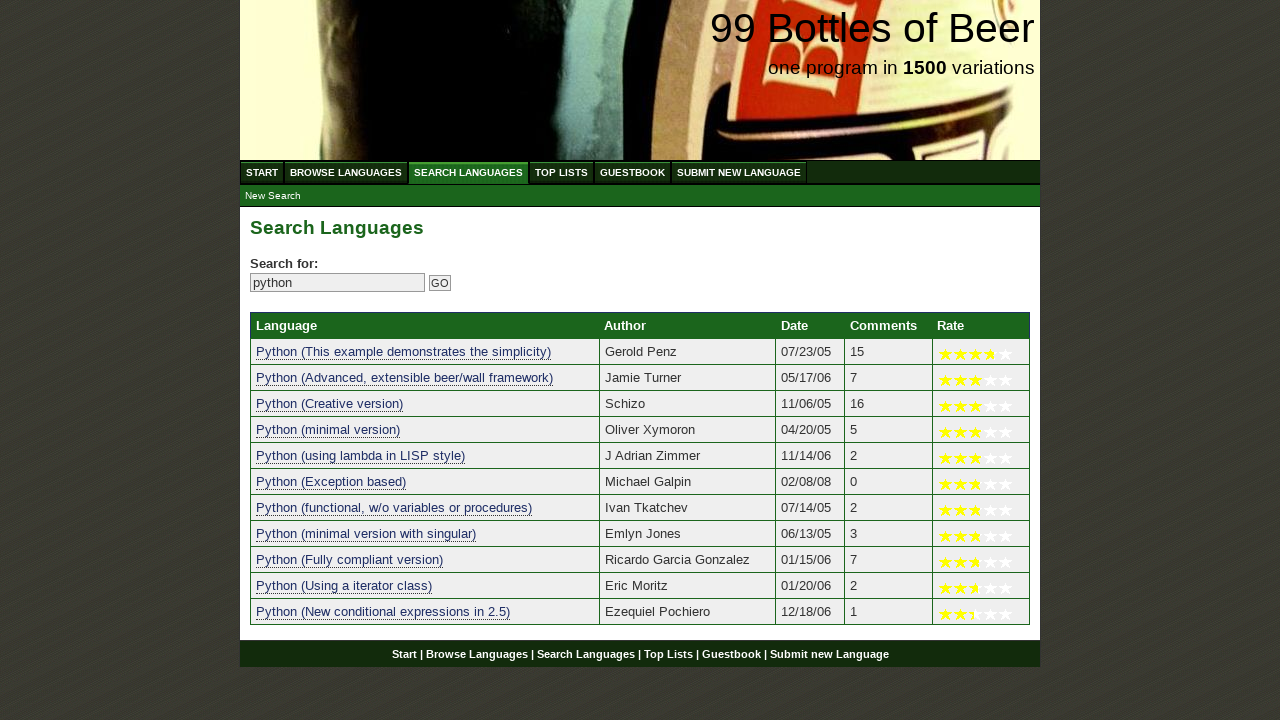

Verified result 4 contains 'python': python (minimal version)
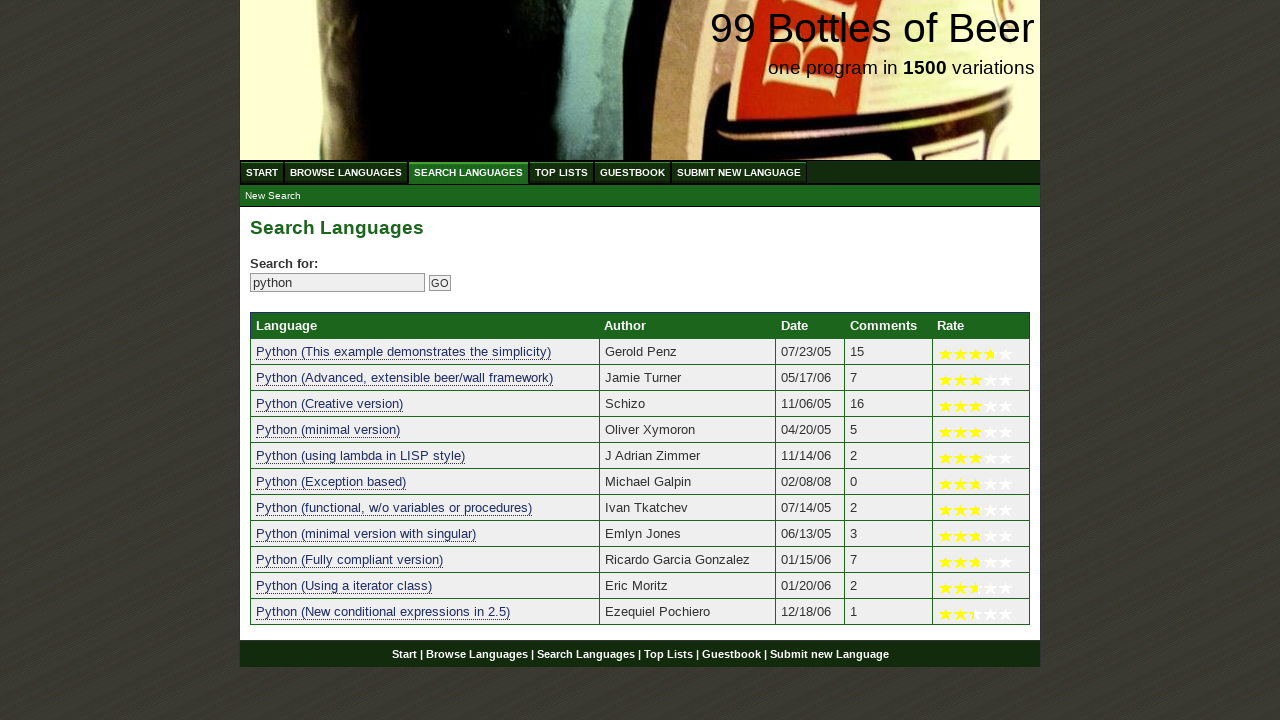

Verified result 5 contains 'python': python (using lambda in lisp style)
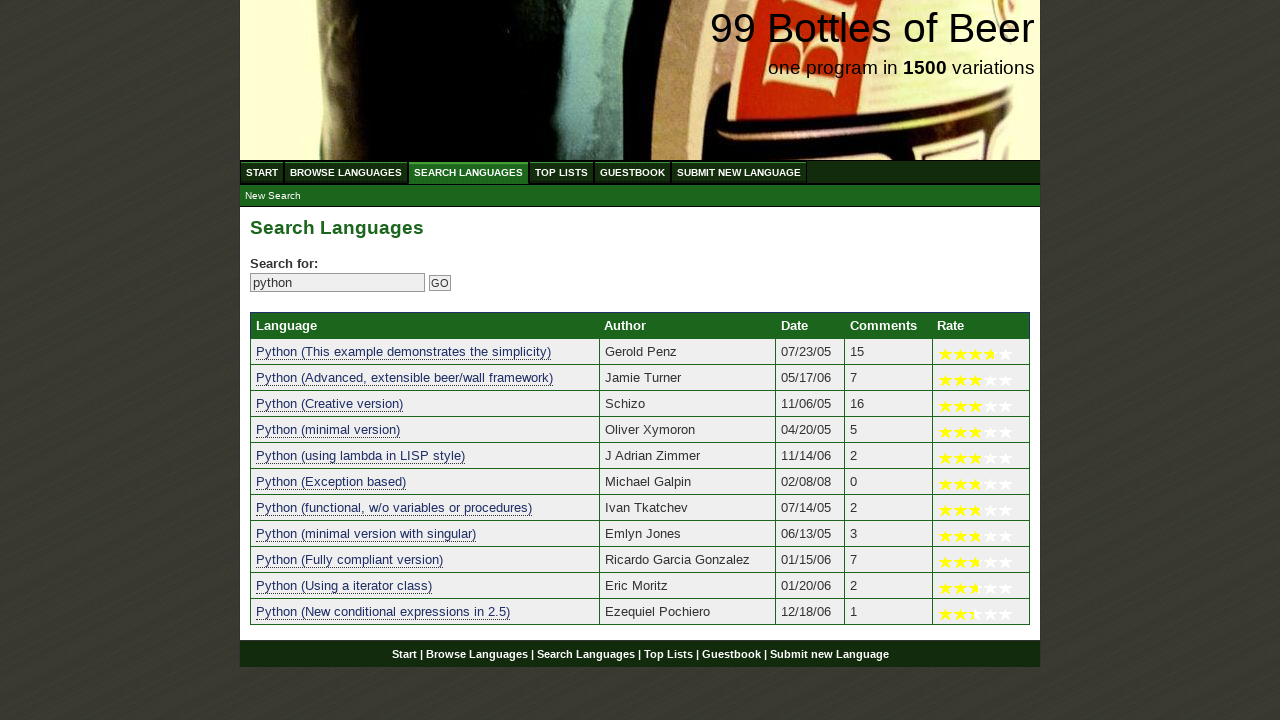

Verified result 6 contains 'python': python (exception based)
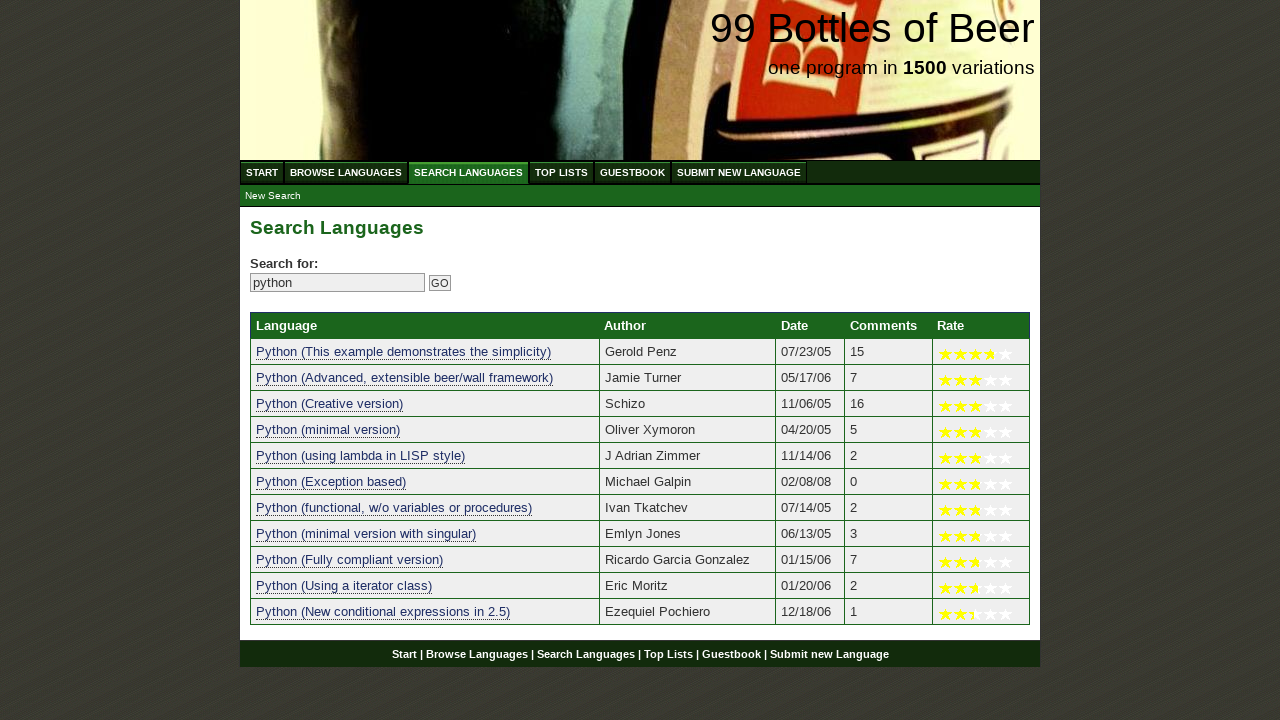

Verified result 7 contains 'python': python (functional, w/o variables or procedures)
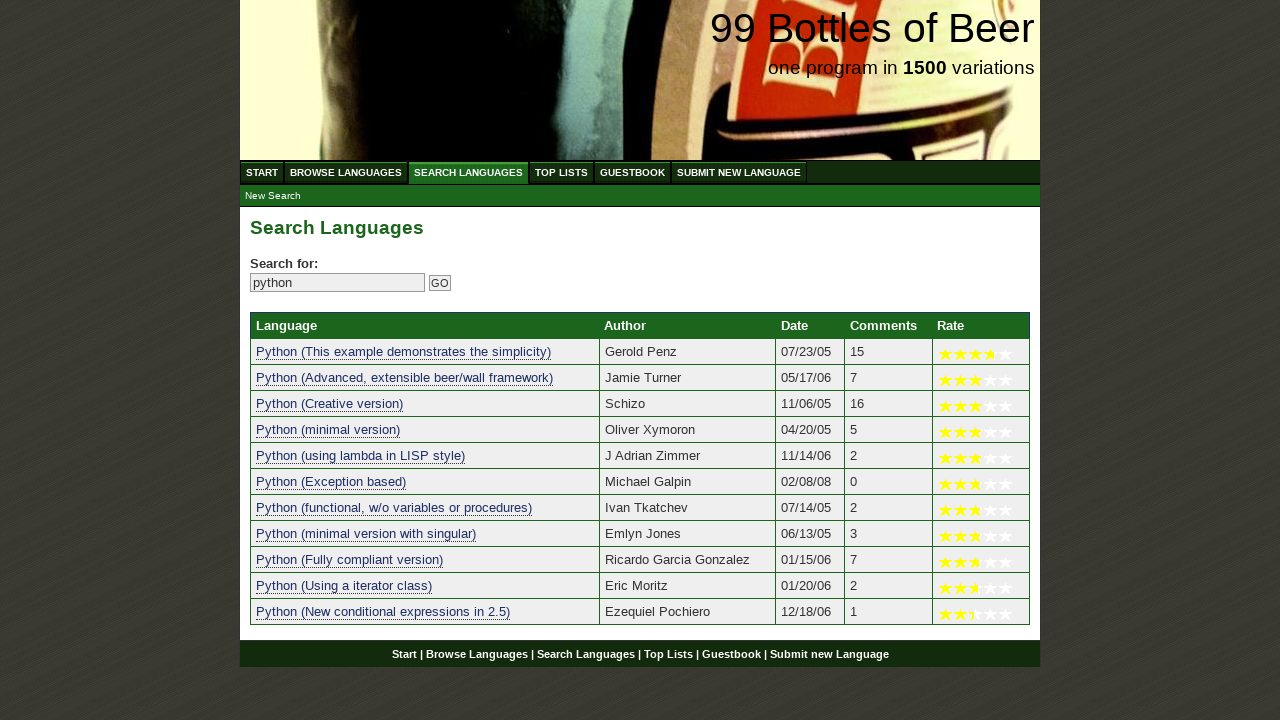

Verified result 8 contains 'python': python (minimal version with singular)
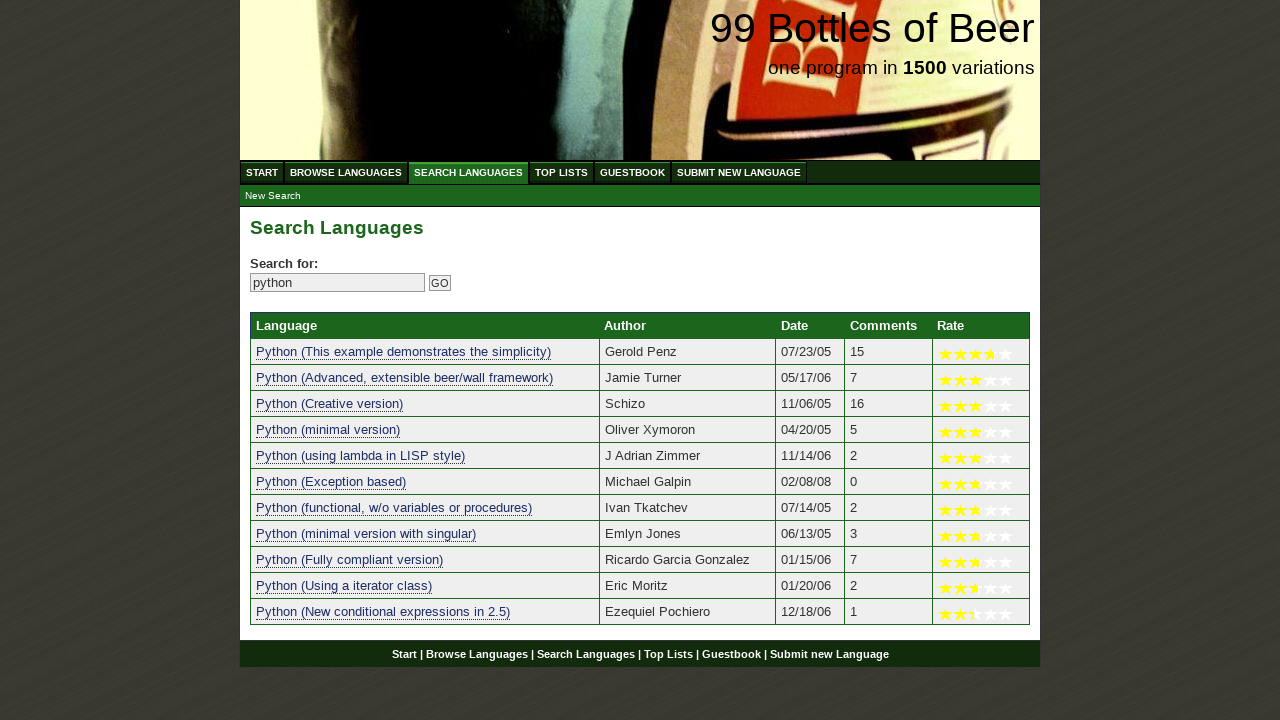

Verified result 9 contains 'python': python (fully compliant version)
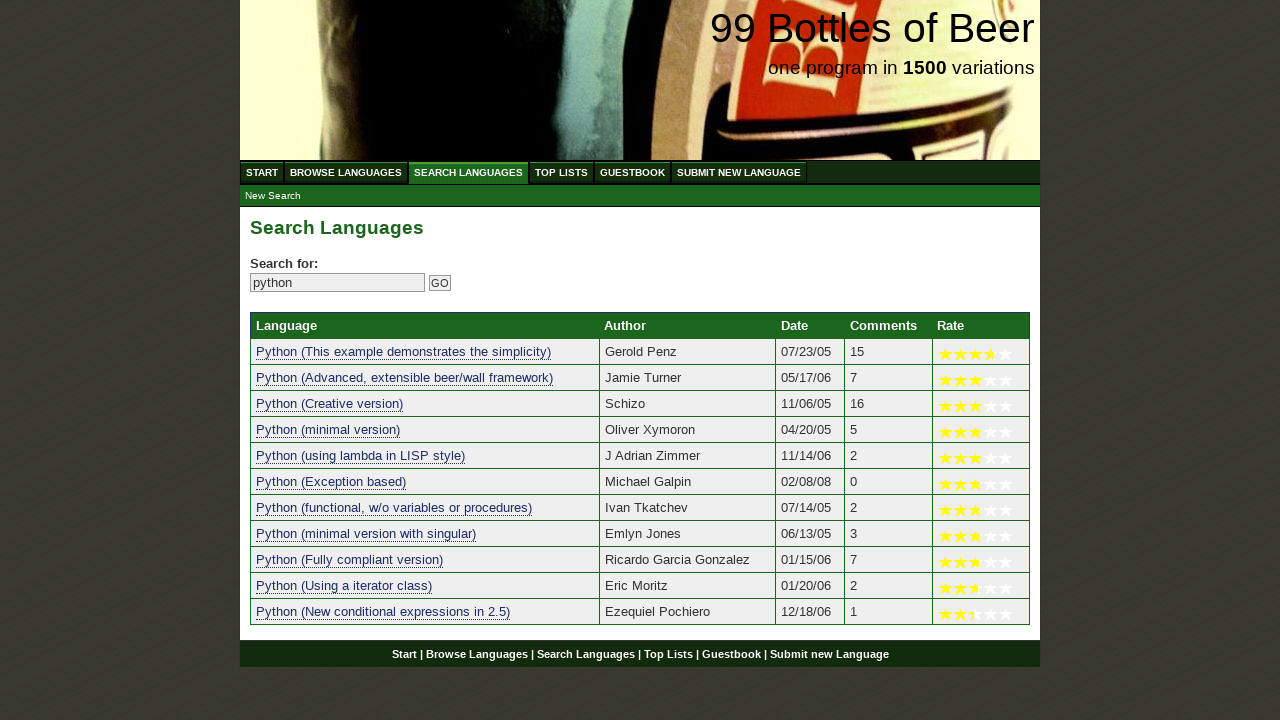

Verified result 10 contains 'python': python (using a iterator class)
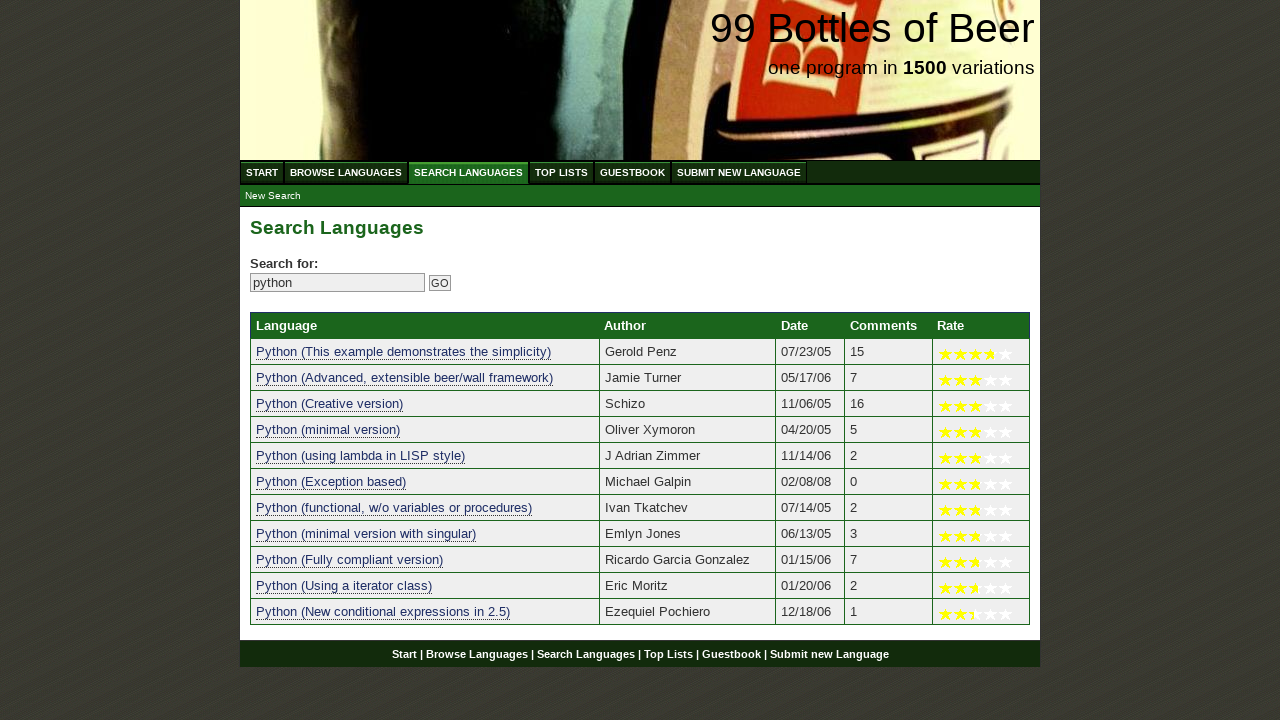

Verified result 11 contains 'python': python (new conditional expressions in 2.5)
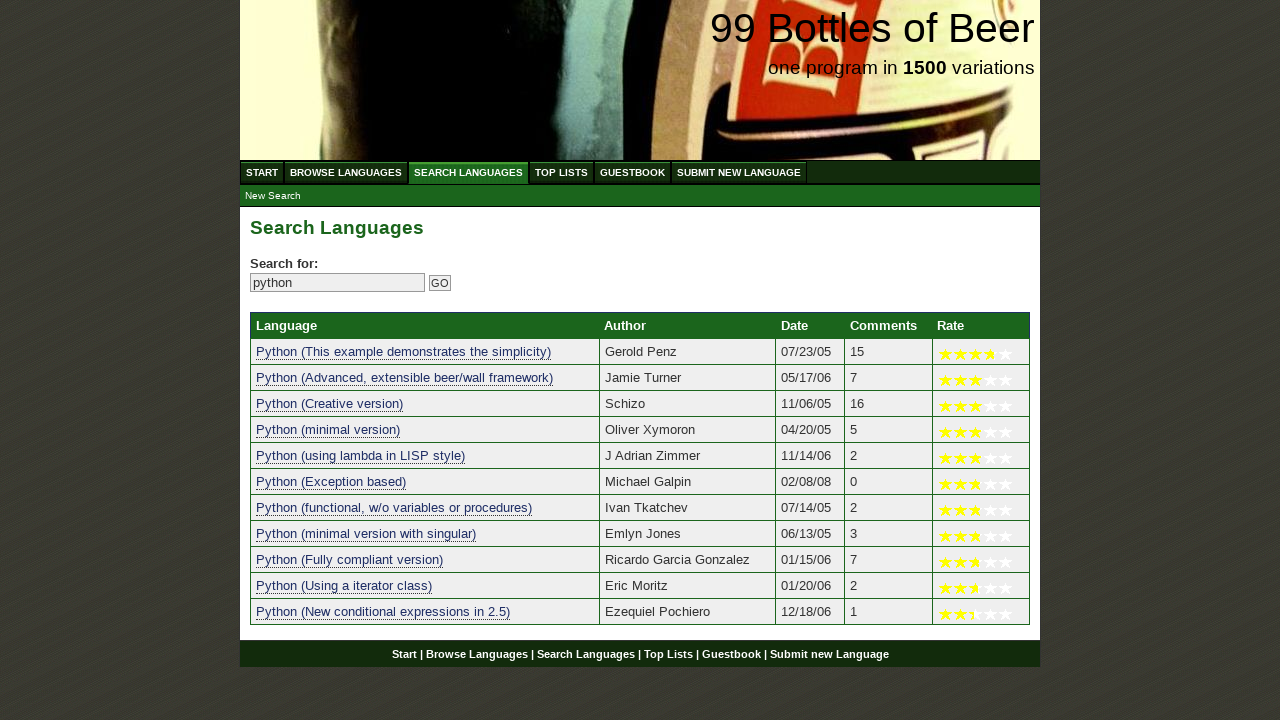

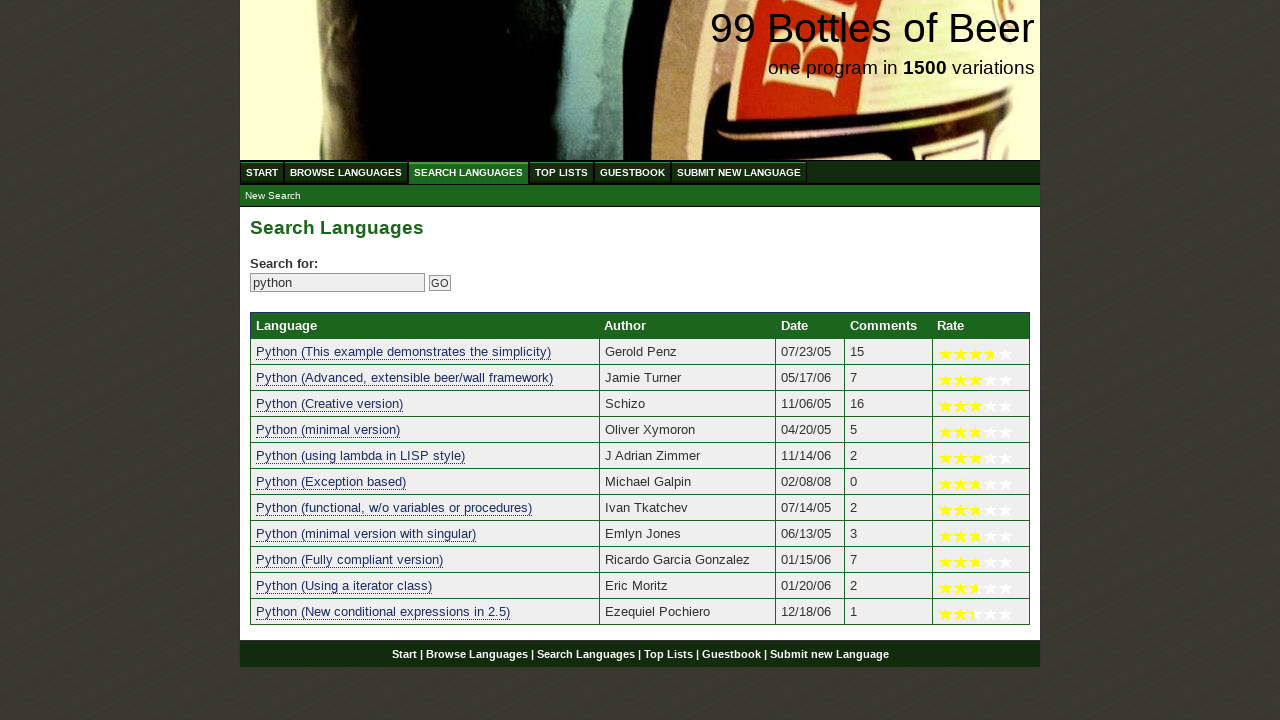